Tests a data types form by filling in personal information fields (name, address, contact details, job info) and submitting the form

Starting URL: https://bonigarcia.dev/selenium-webdriver-java/data-types.html

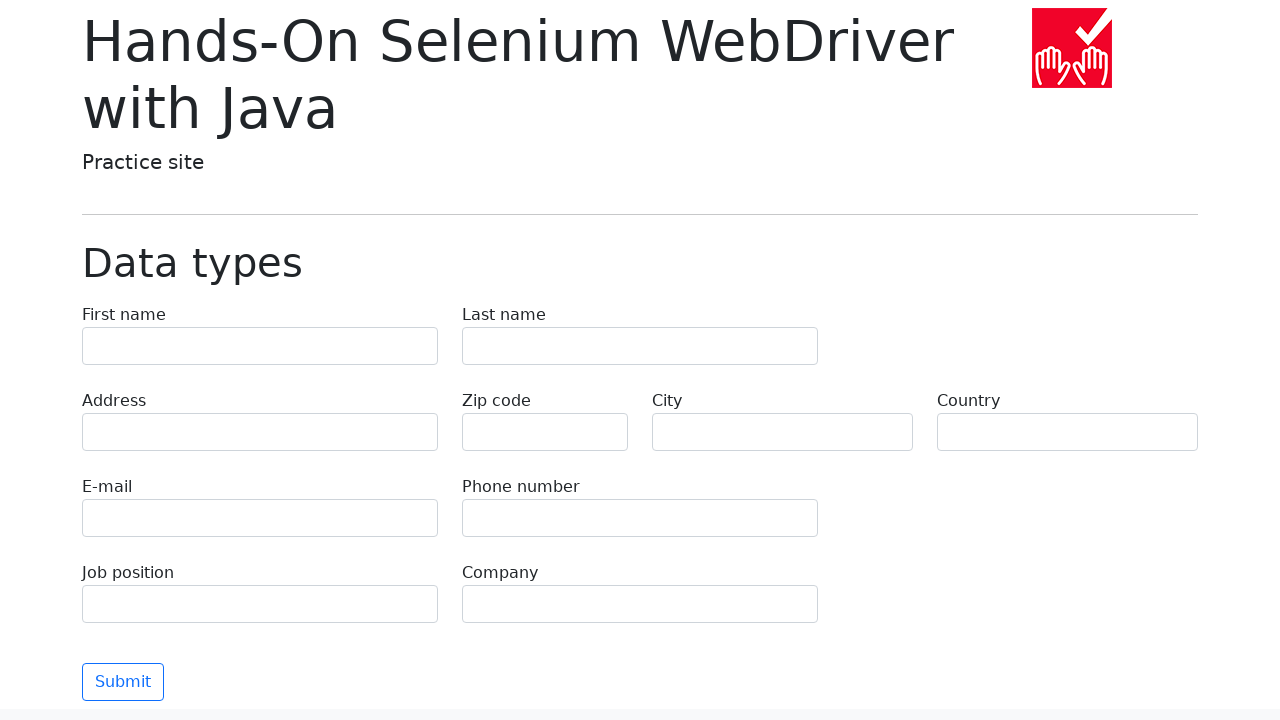

Filled first name field with 'Michael' on input[name='first-name']
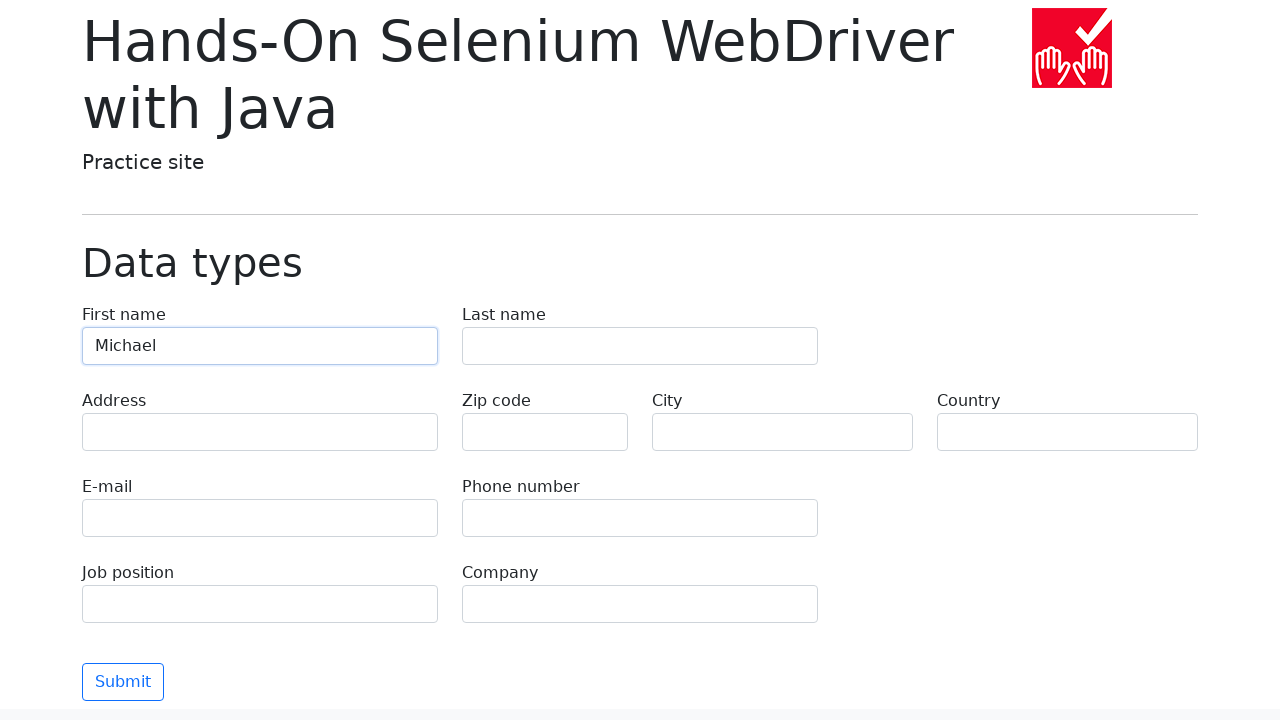

Filled last name field with 'Johnson' on input[name='last-name']
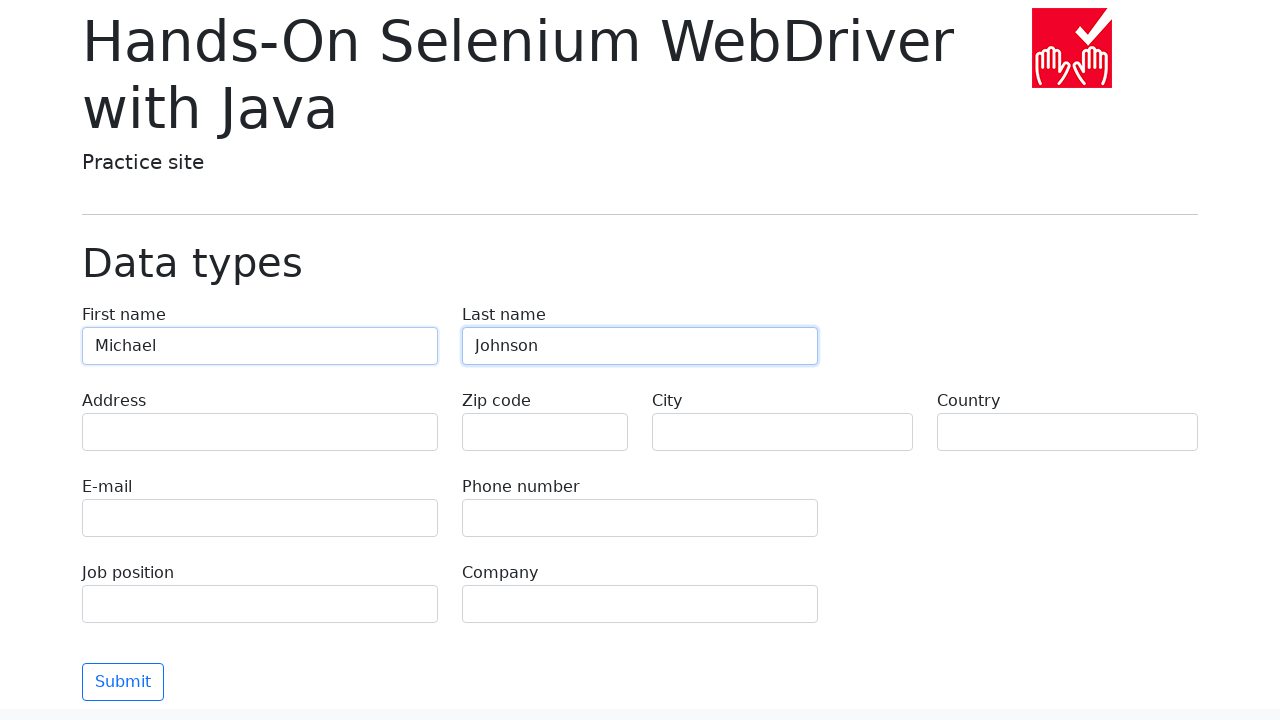

Filled address field with '742 Evergreen Terrace' on input[name='address']
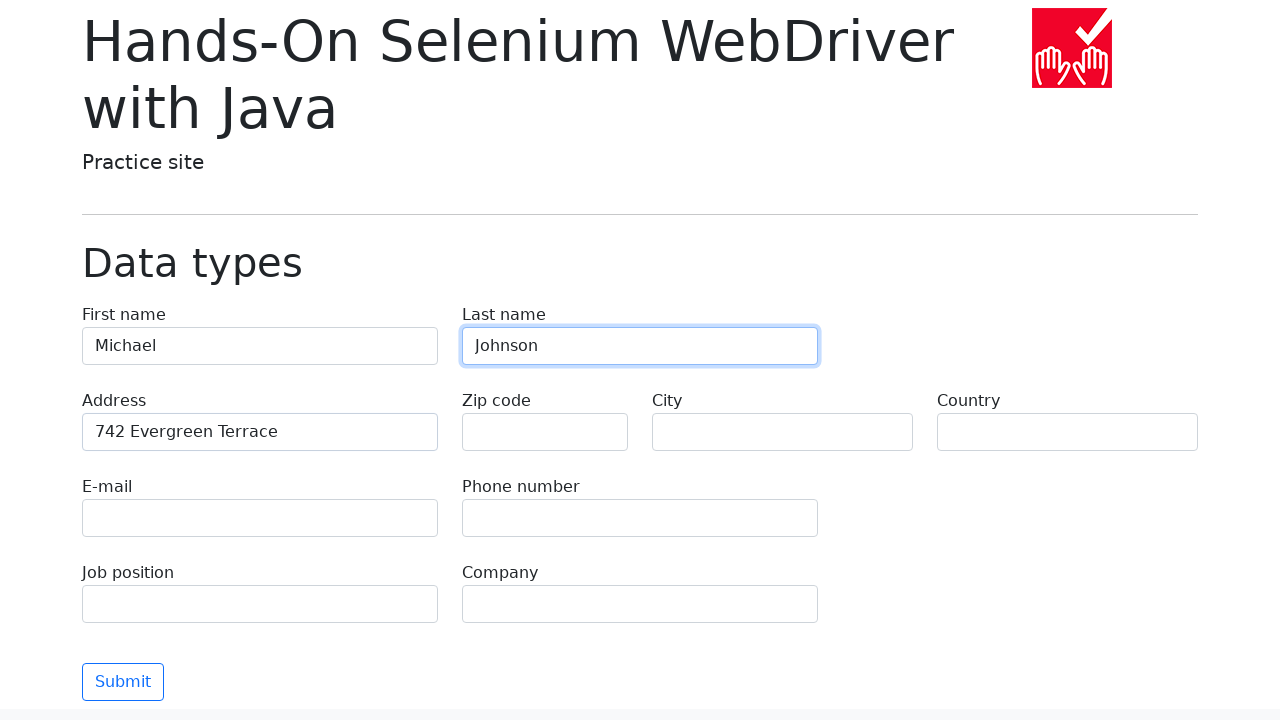

Filled zip code field with '90210' on input[name='zip-code']
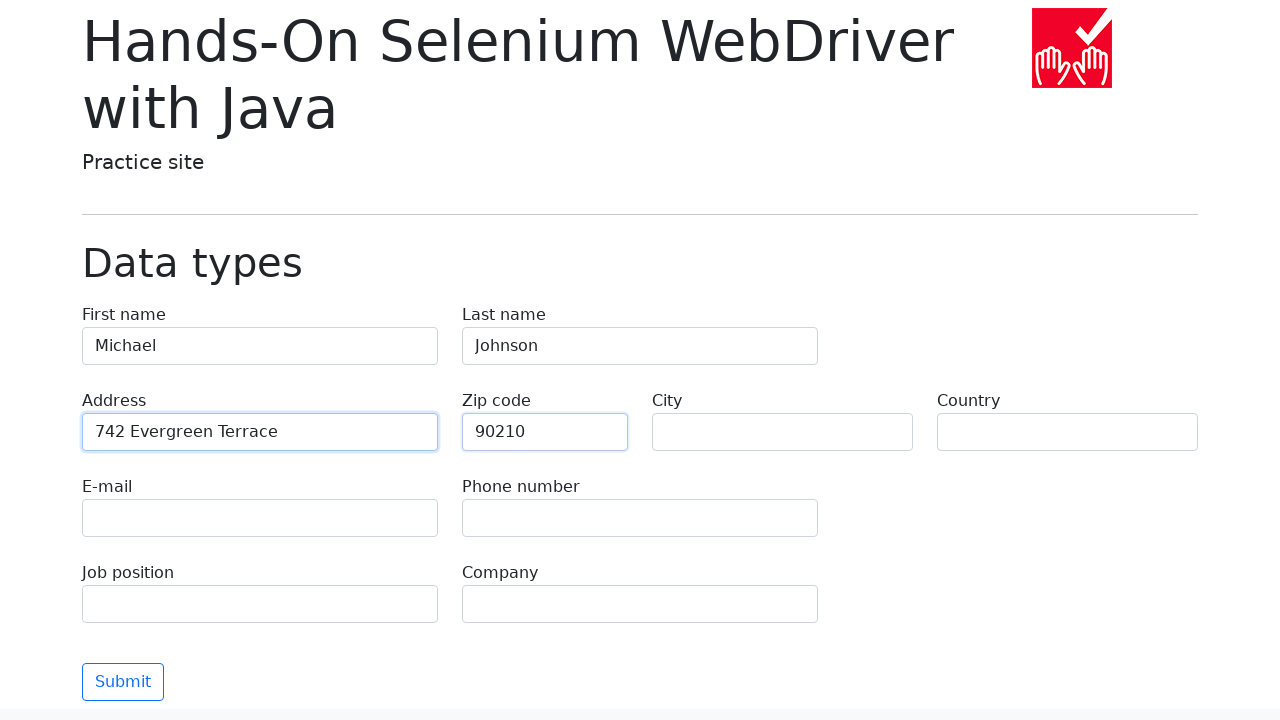

Filled city field with 'Springfield' on input[name='city']
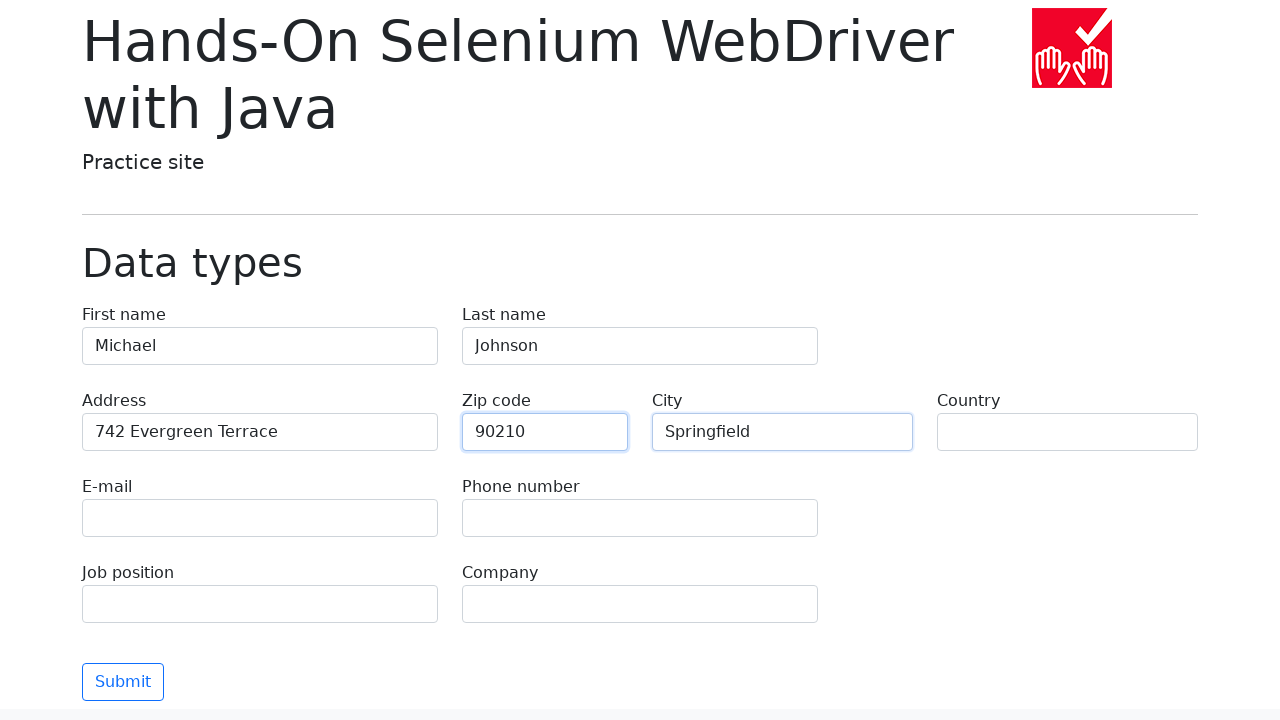

Filled country field with 'United States' on input[name='country']
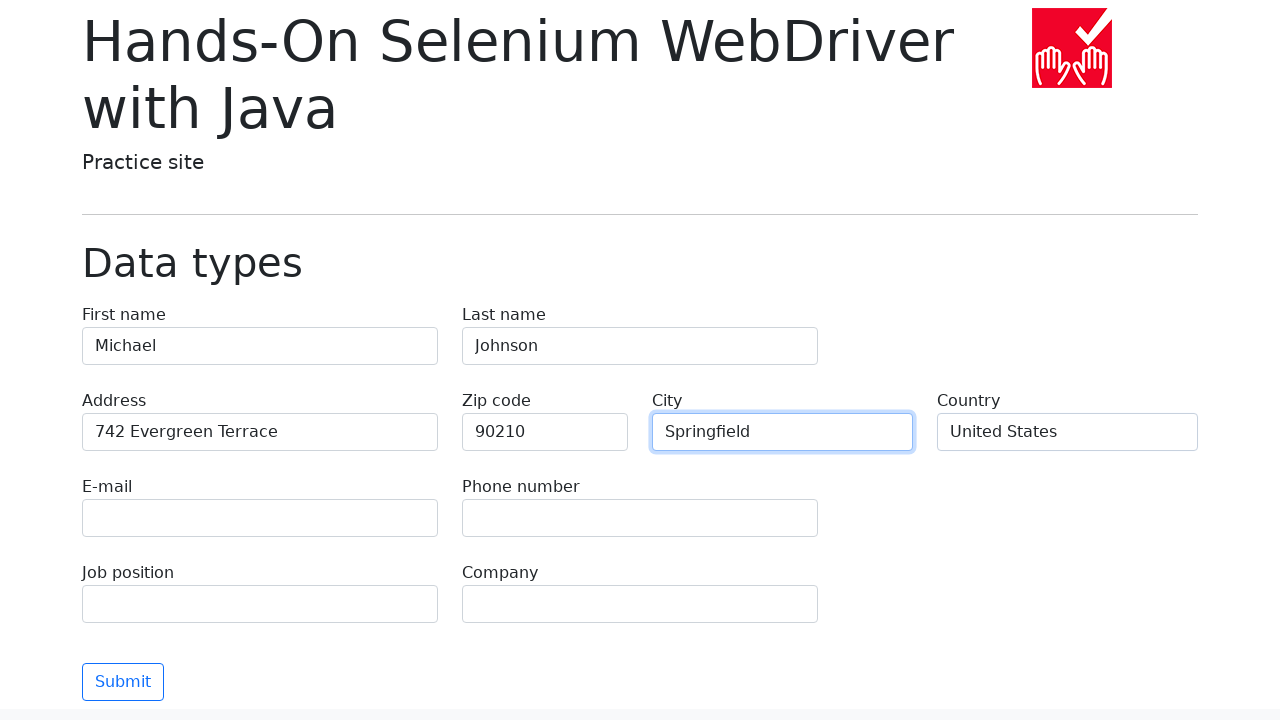

Filled email field with 'michael.johnson@example.com' on input[name='e-mail']
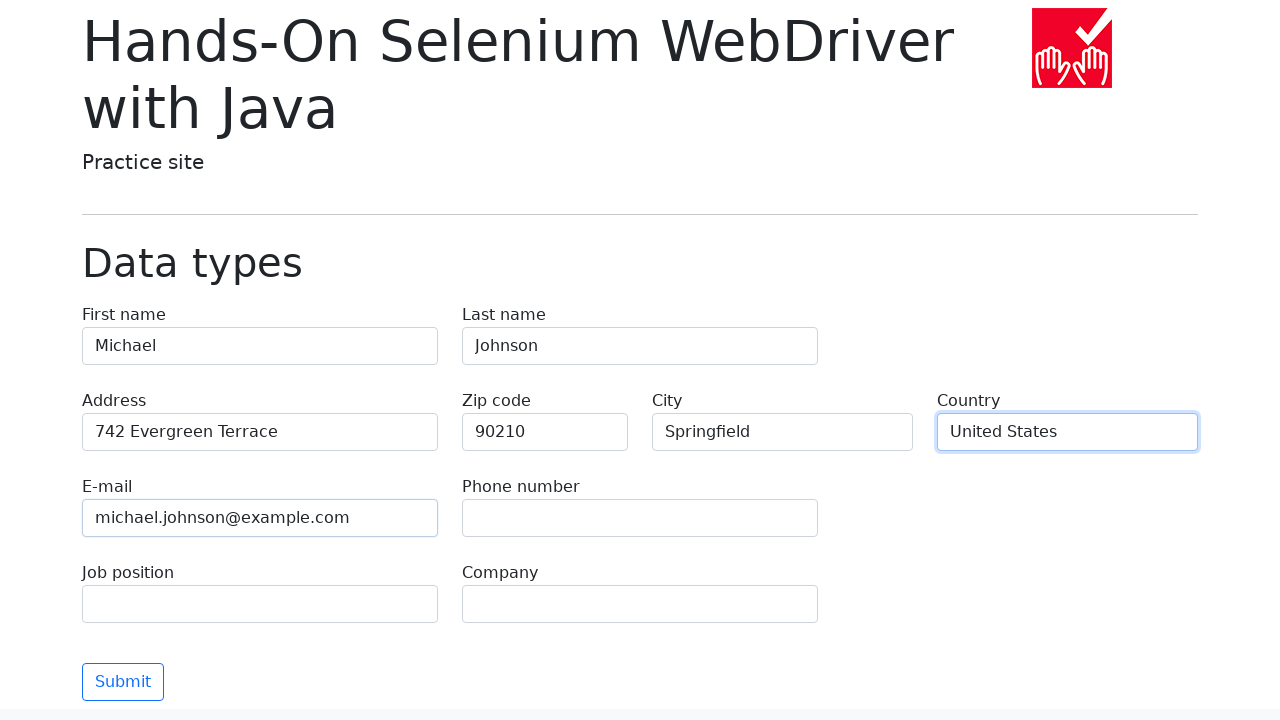

Filled phone field with '5551234567' on input[name='phone']
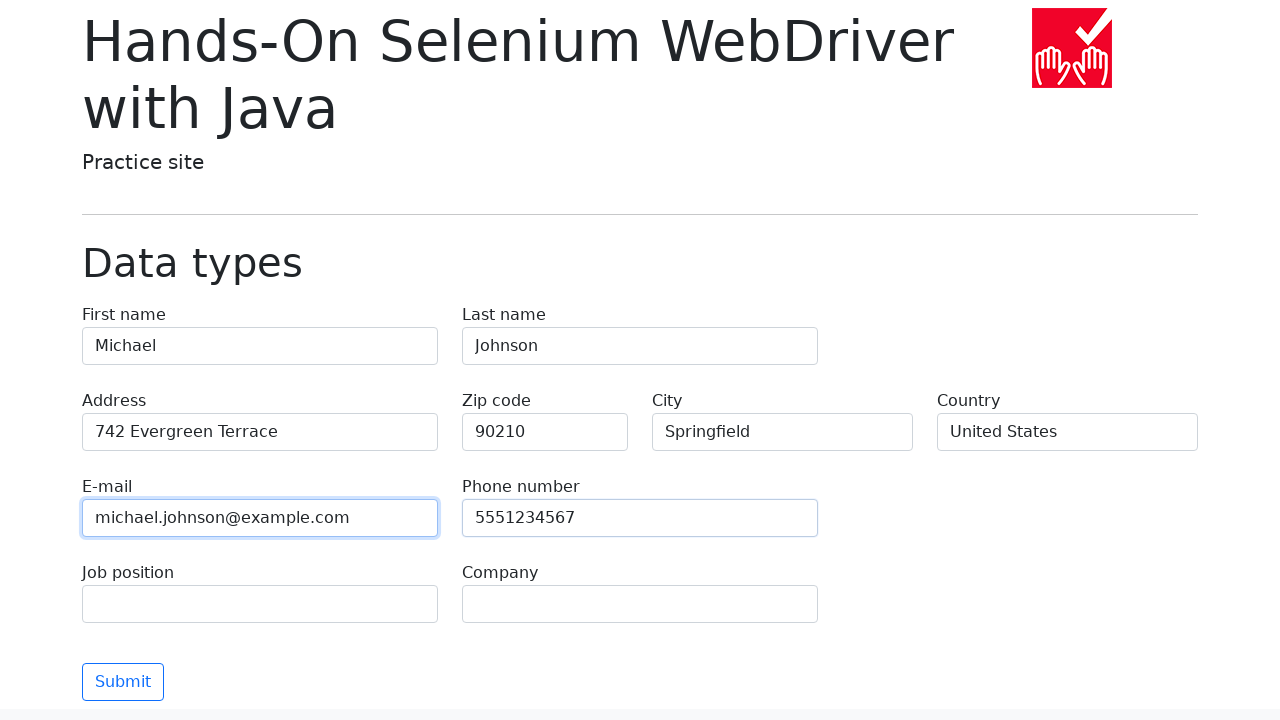

Filled job position field with 'Software Engineer' on input[name='job-position']
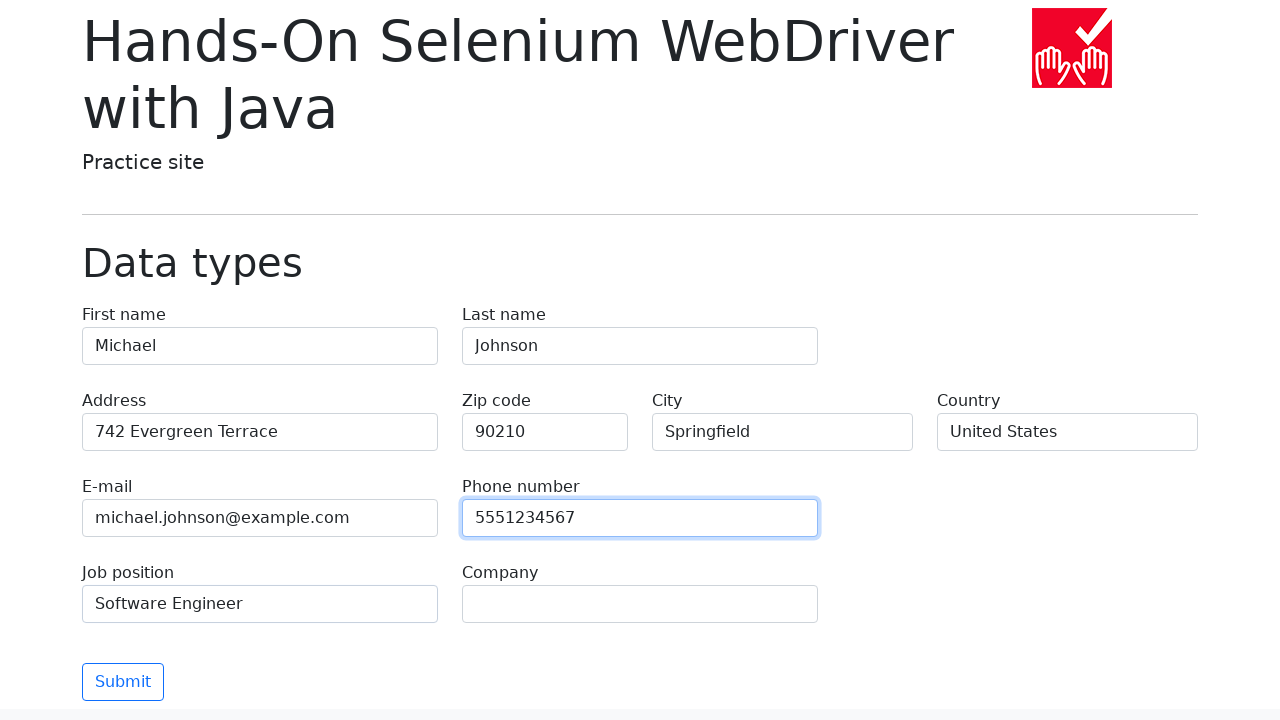

Filled company field with 'Tech Solutions Inc' on input[name='company']
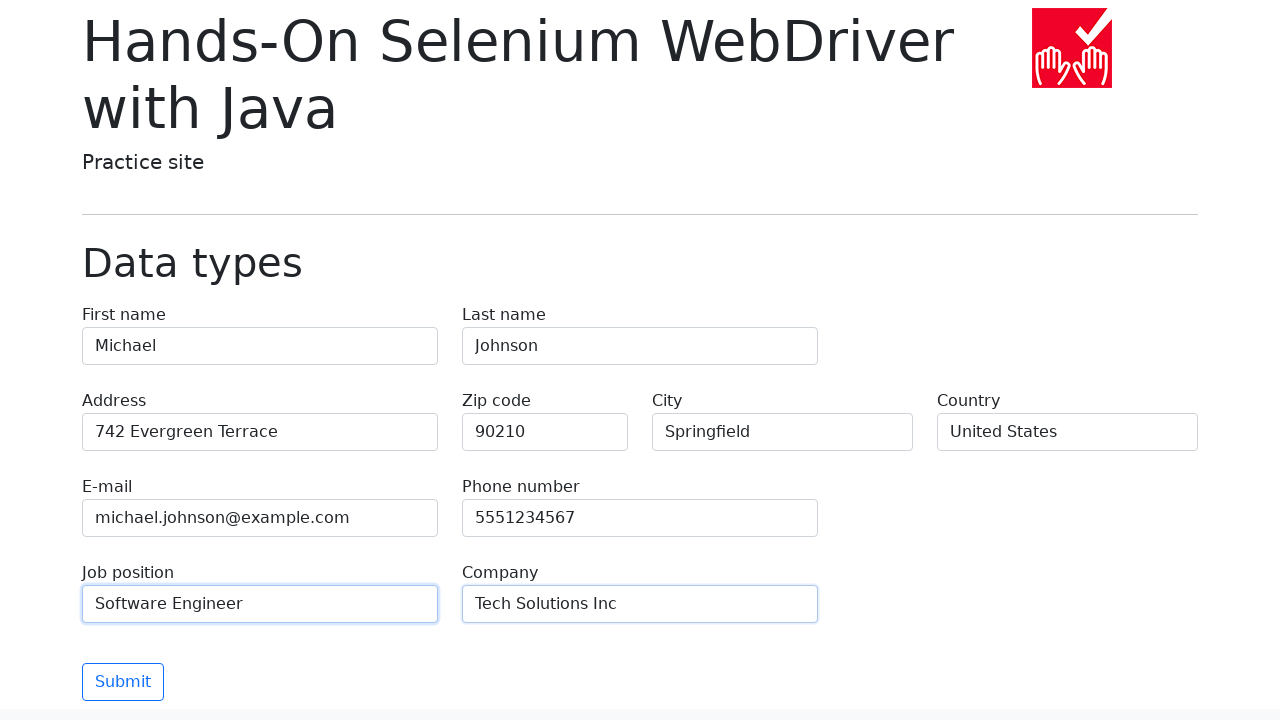

Clicked submit button to submit the form at (123, 682) on button.btn.btn-outline-primary.mt-3
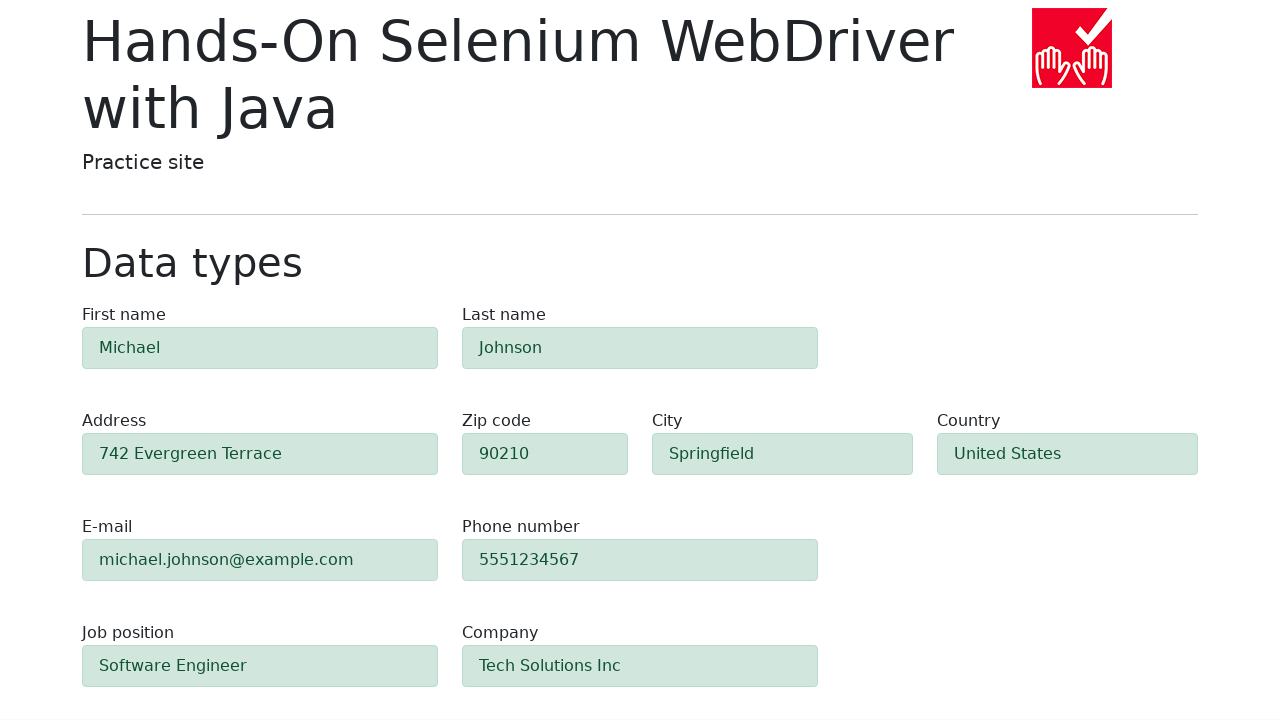

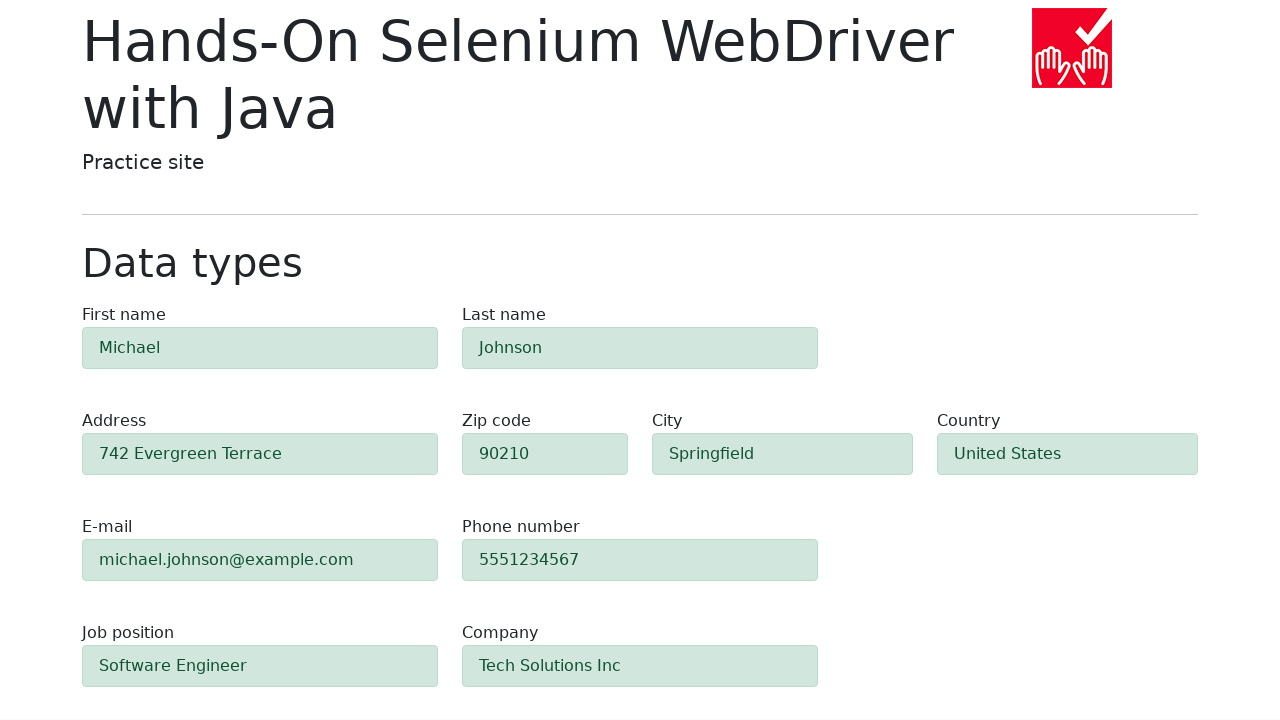